Tests canceling an edit by pressing Escape on the All filter view.

Starting URL: https://todomvc4tasj.herokuapp.com/#/

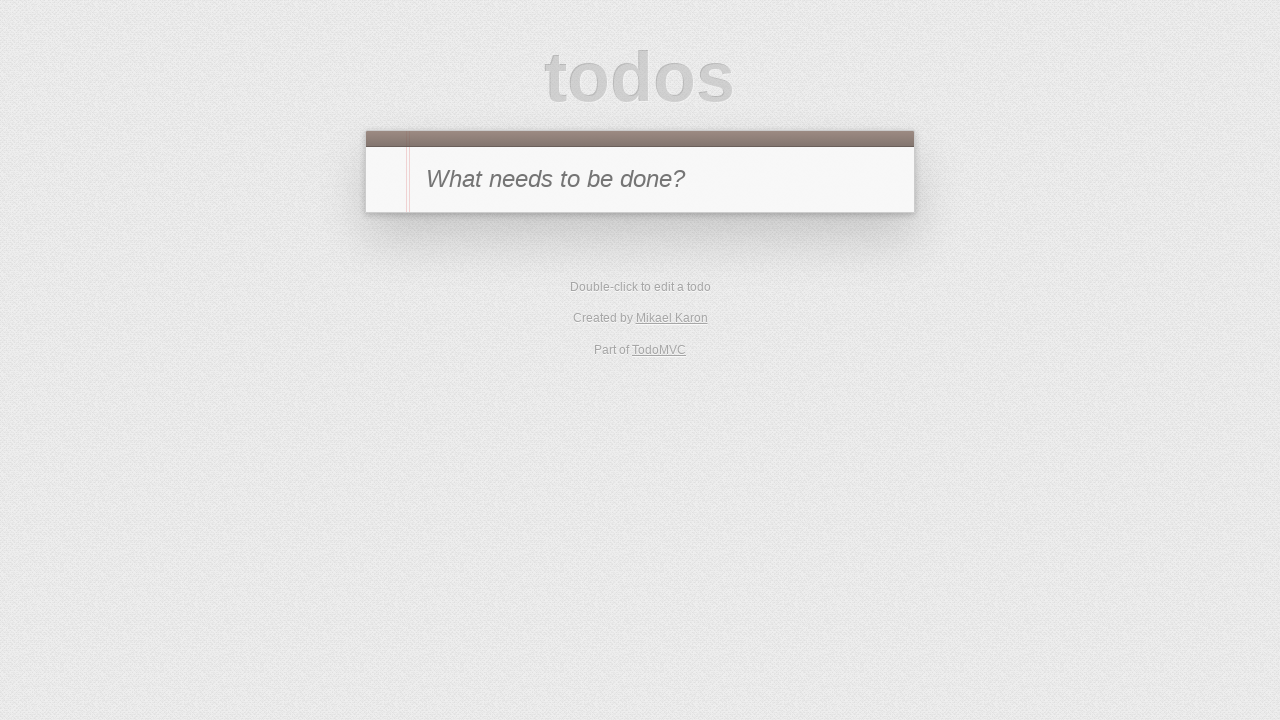

Set up two tasks (a and b) via localStorage
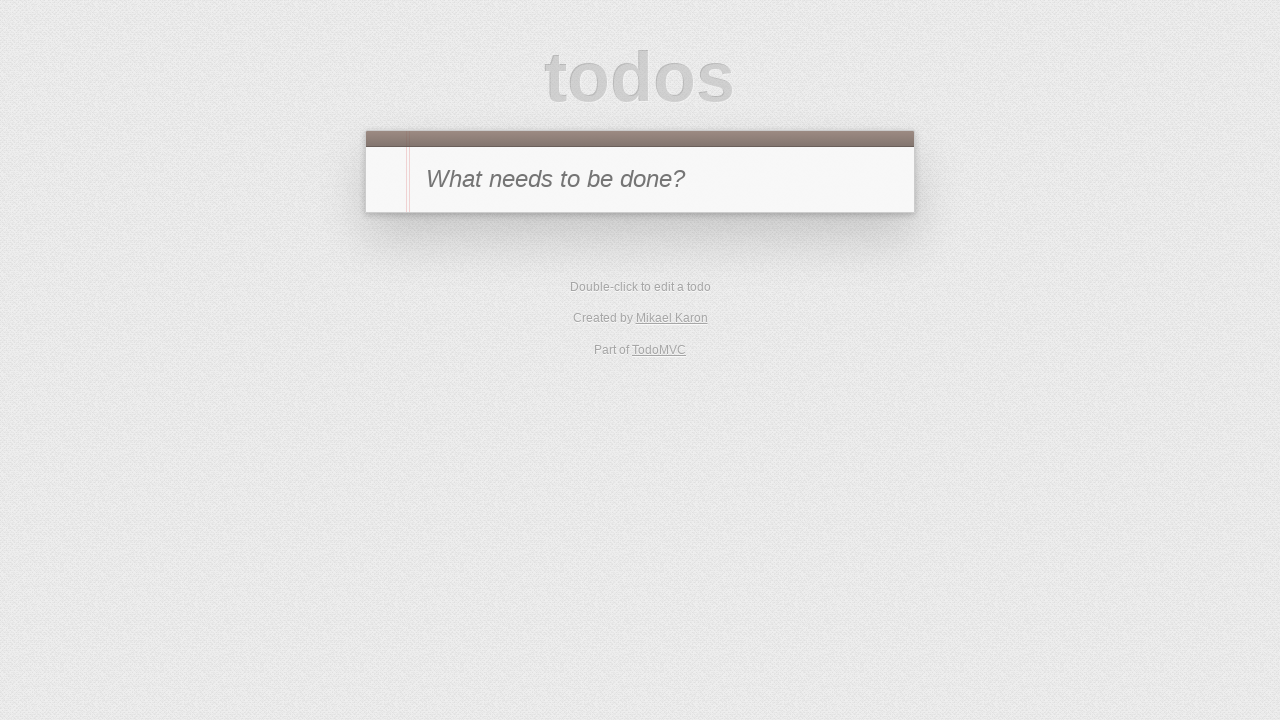

Reloaded page to display tasks from localStorage
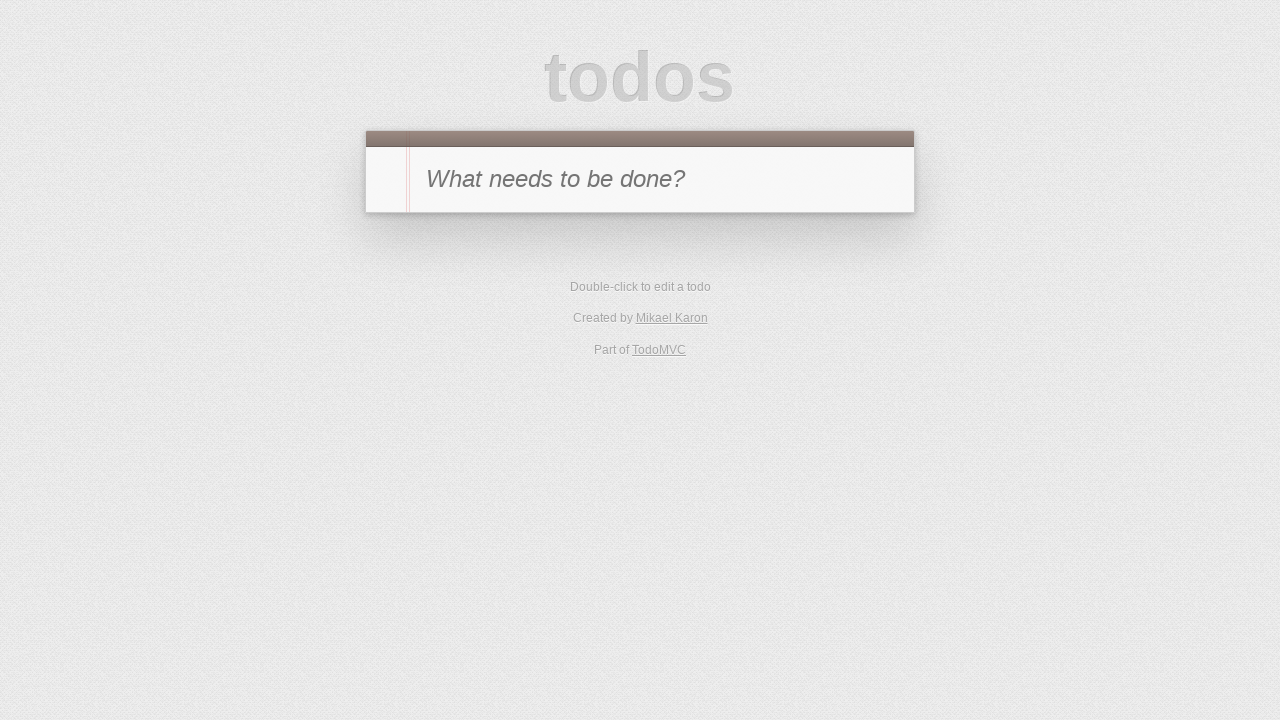

Double-clicked task 'a' to enter edit mode at (640, 242) on #todo-list>li:has-text('a')
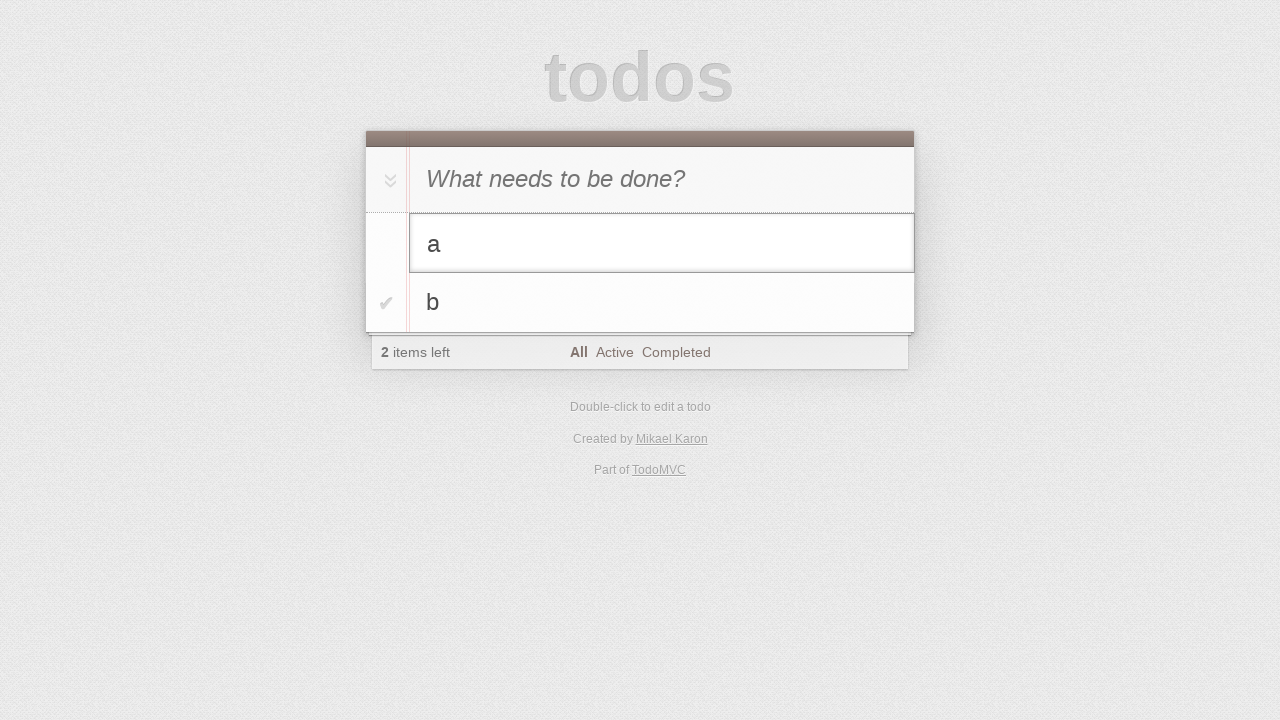

Filled edit field with 'a edited' on #todo-list>li.editing .edit
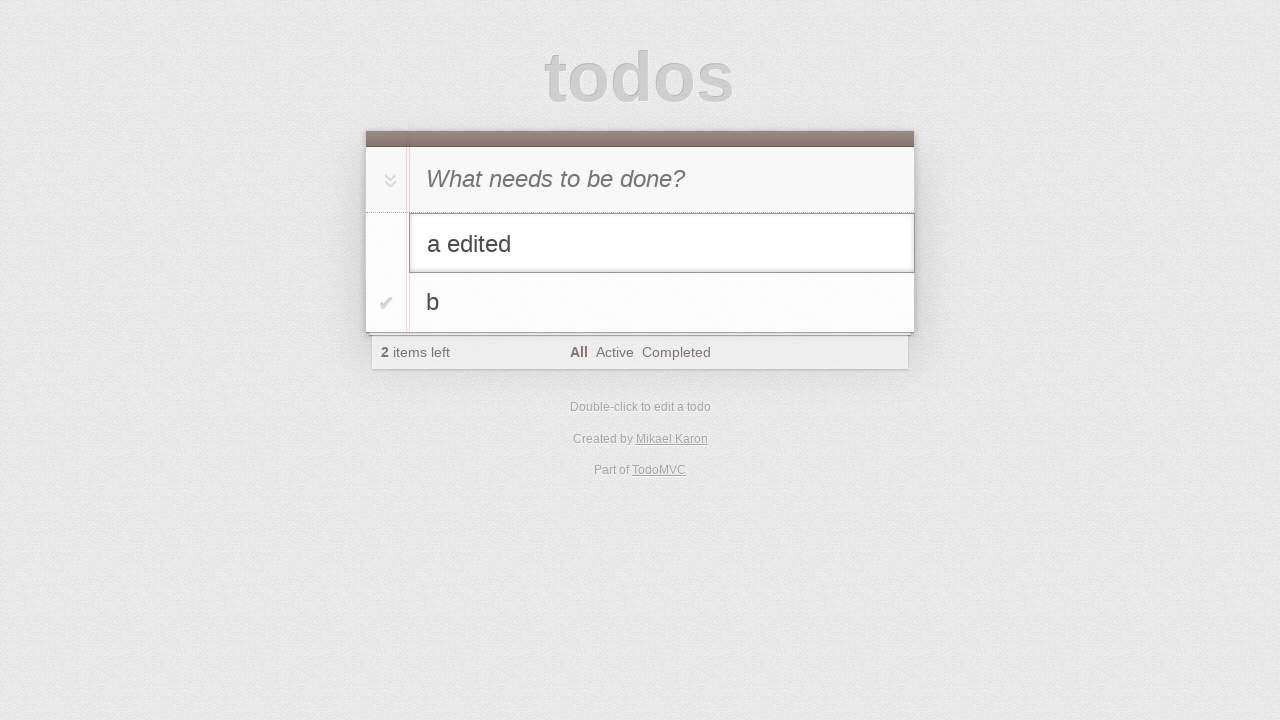

Pressed Escape to cancel edit on #todo-list>li.editing .edit
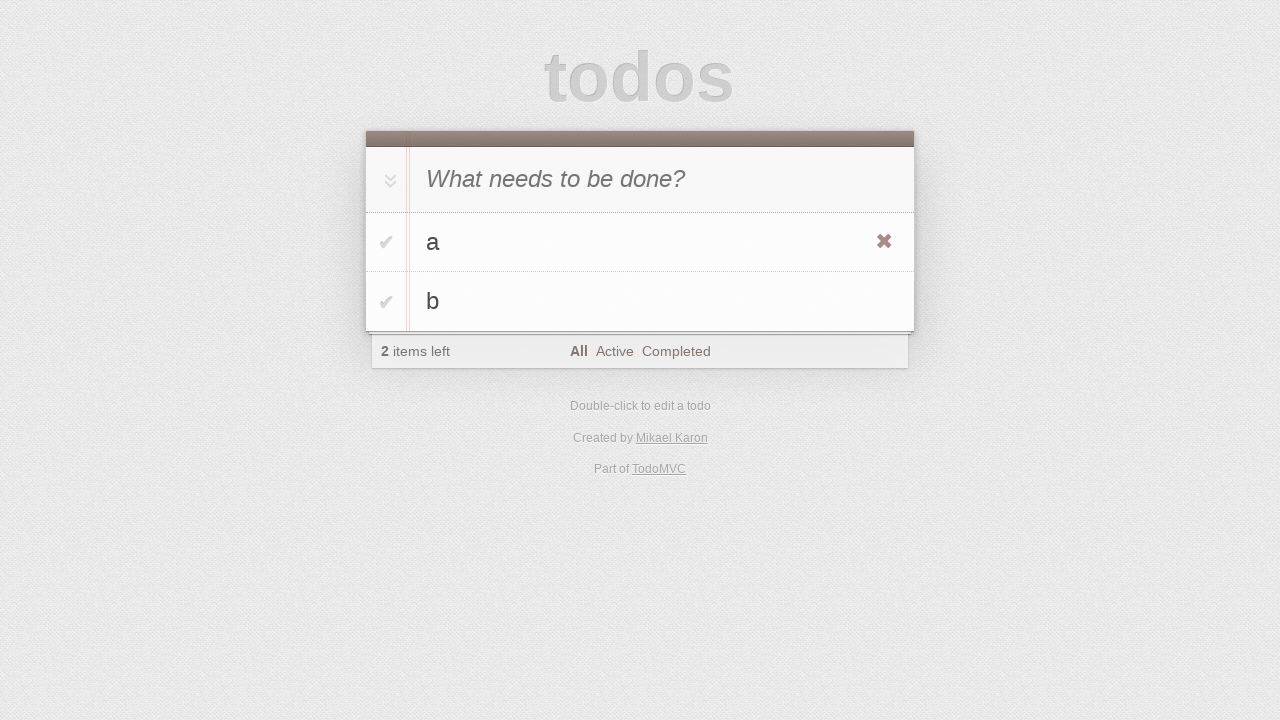

Verified original task text 'a' remains after canceling edit
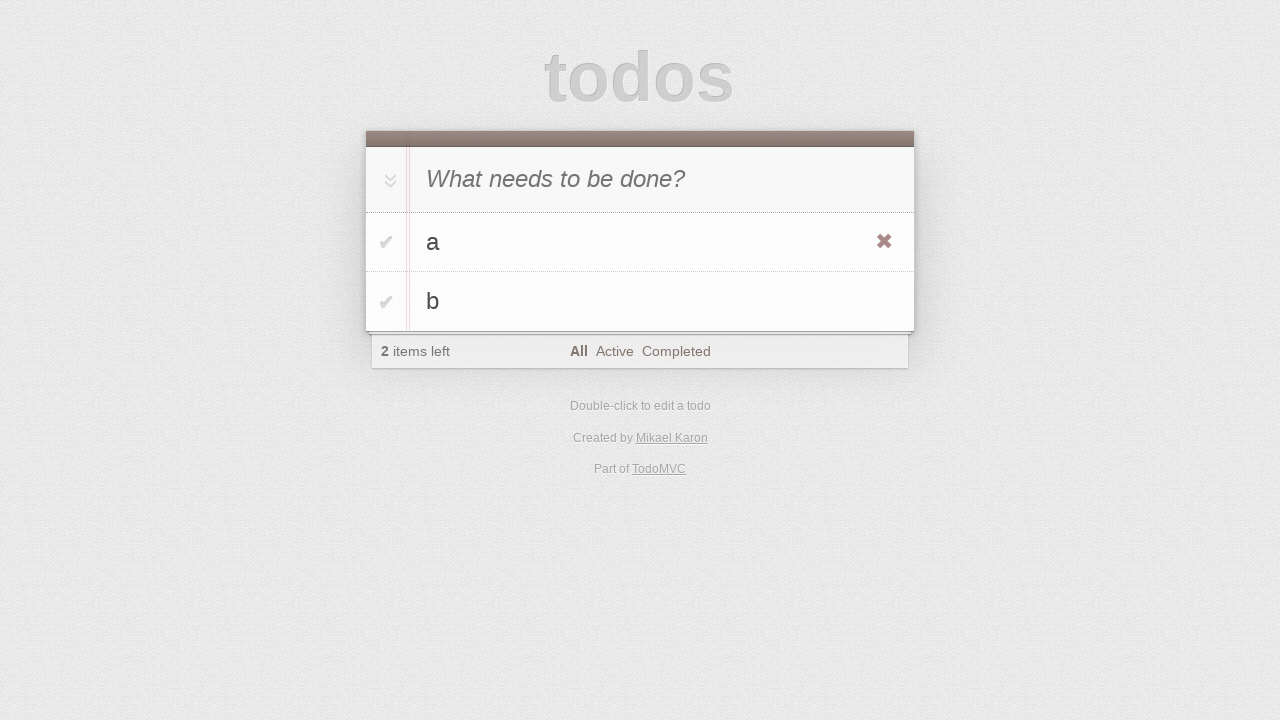

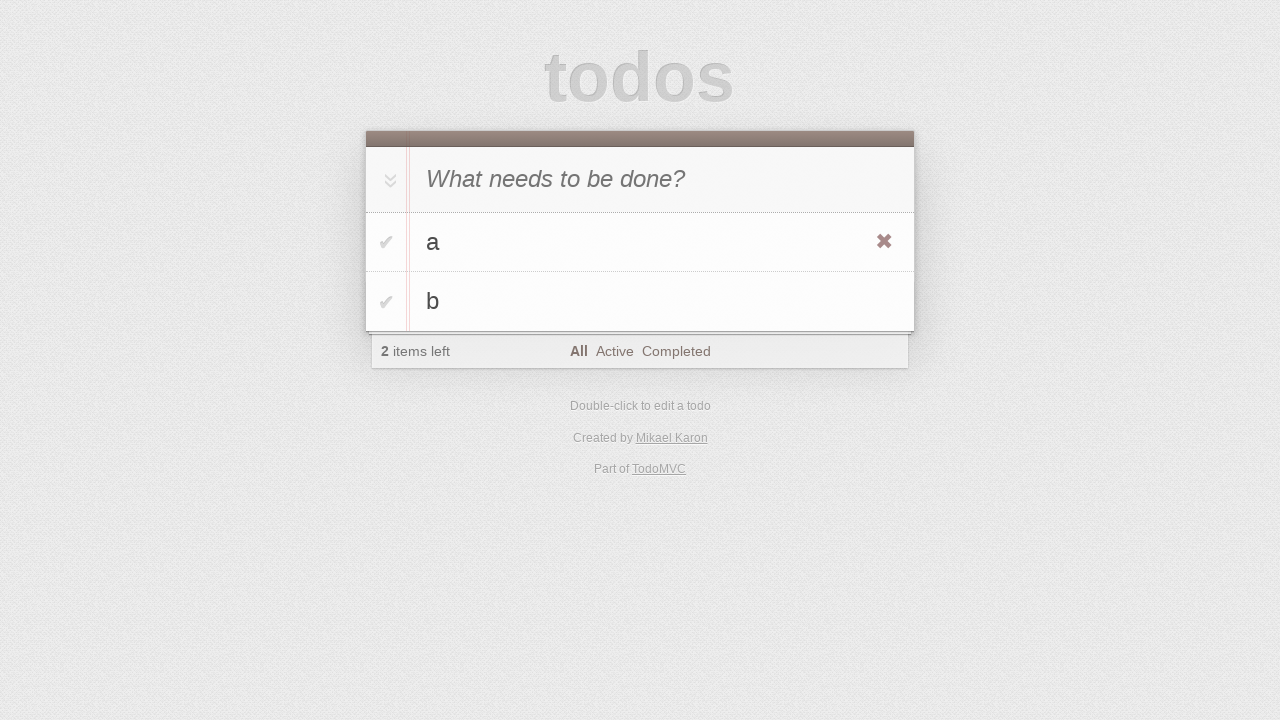